Tests that cascading dropdown menus work correctly on the Land Rover locale selection page by selecting a region and then verifying the market dropdown appears.

Starting URL: https://incontrol.landrover.com/jlr-portal-owner-web/select-locale

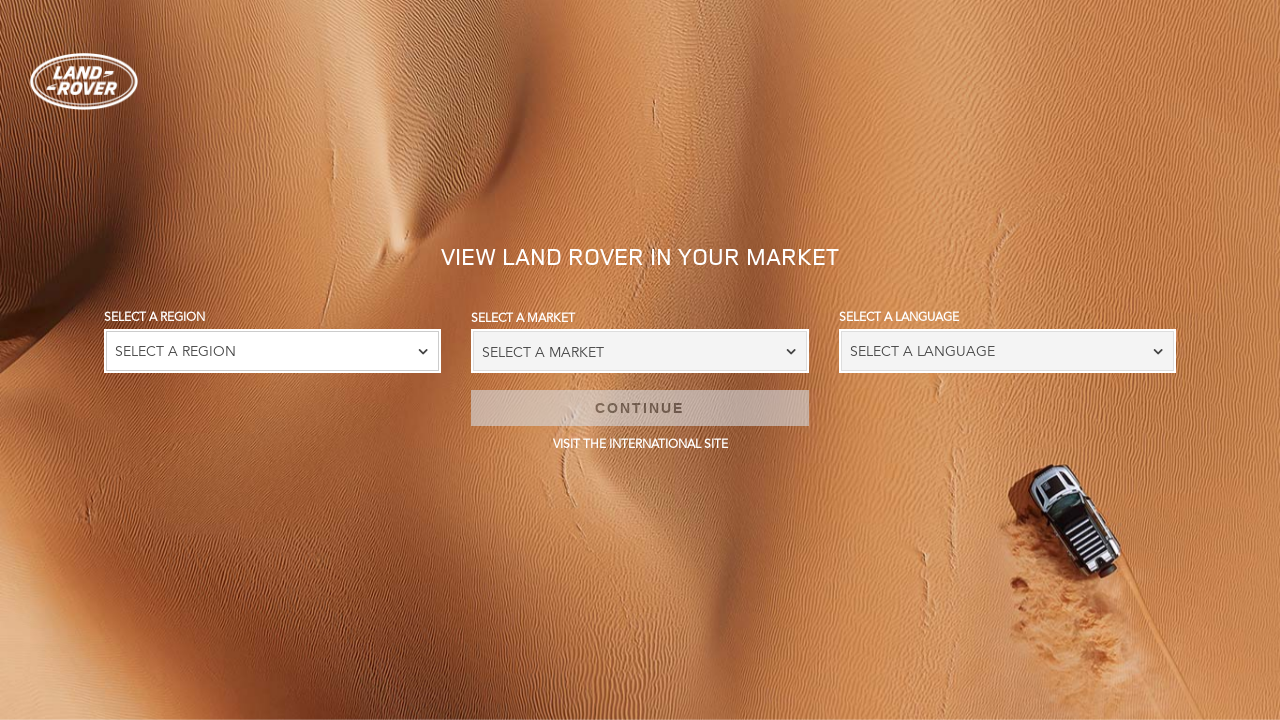

Region selector dropdown became visible
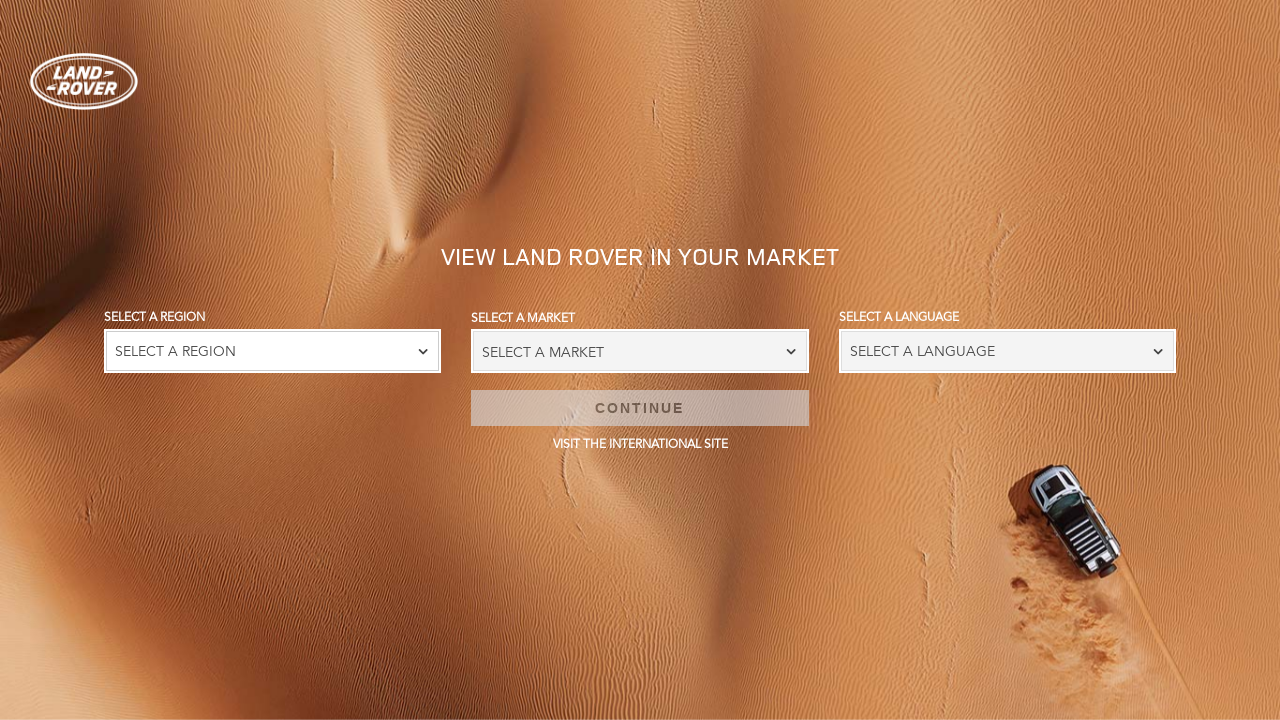

Clicked region selector dropdown at (272, 351) on #s2id_select-new-continent
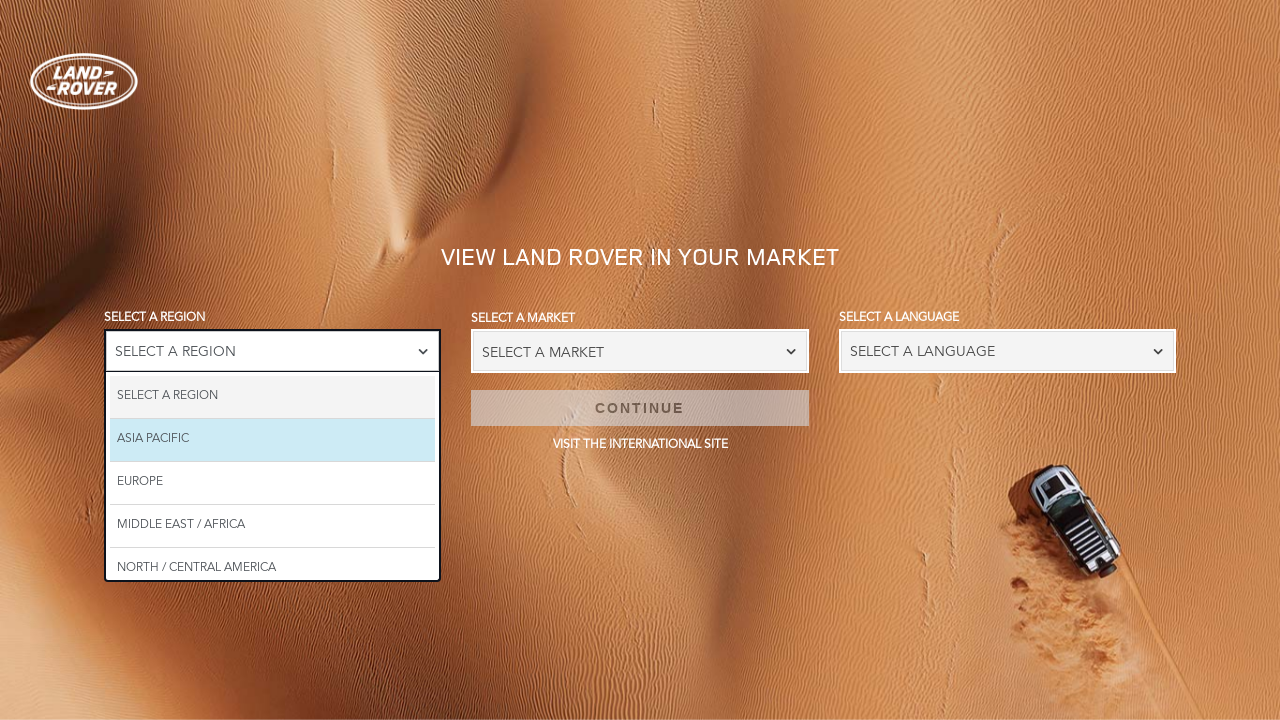

First available region option became visible
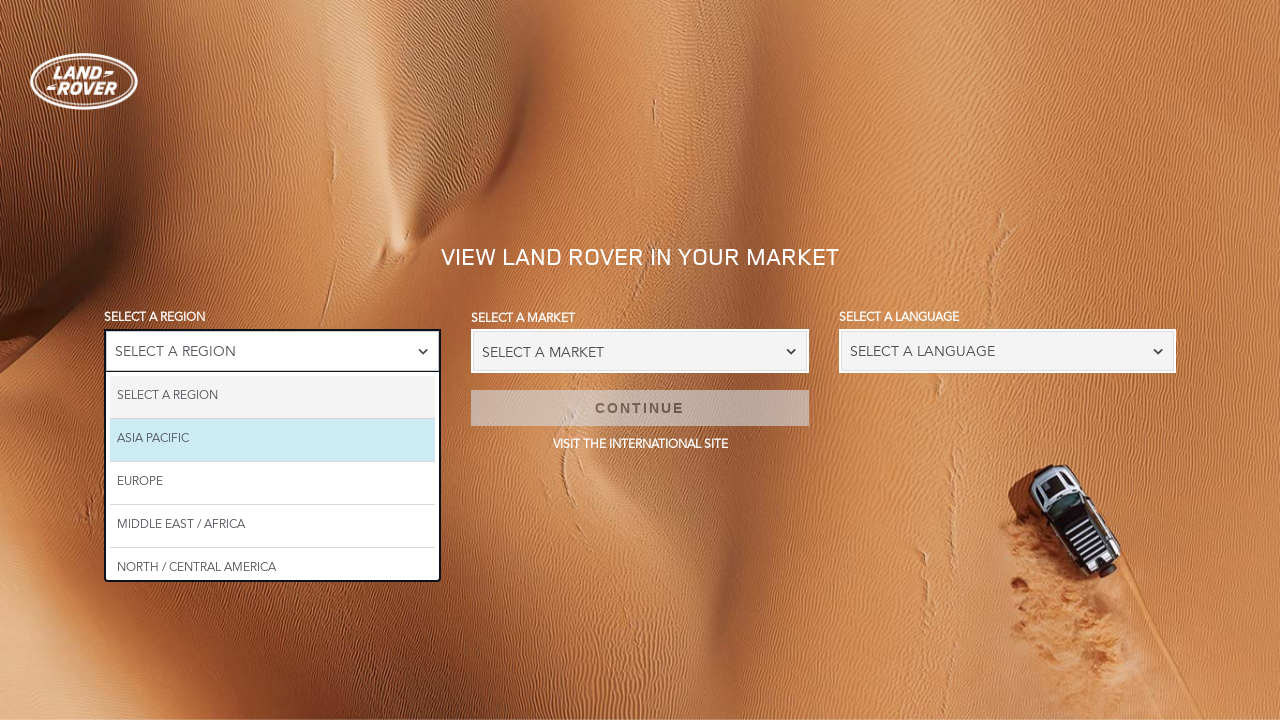

Clicked first available region option at (272, 440) on .select2-result:not(.select2-result-unselectable):not(.select2-disabled)
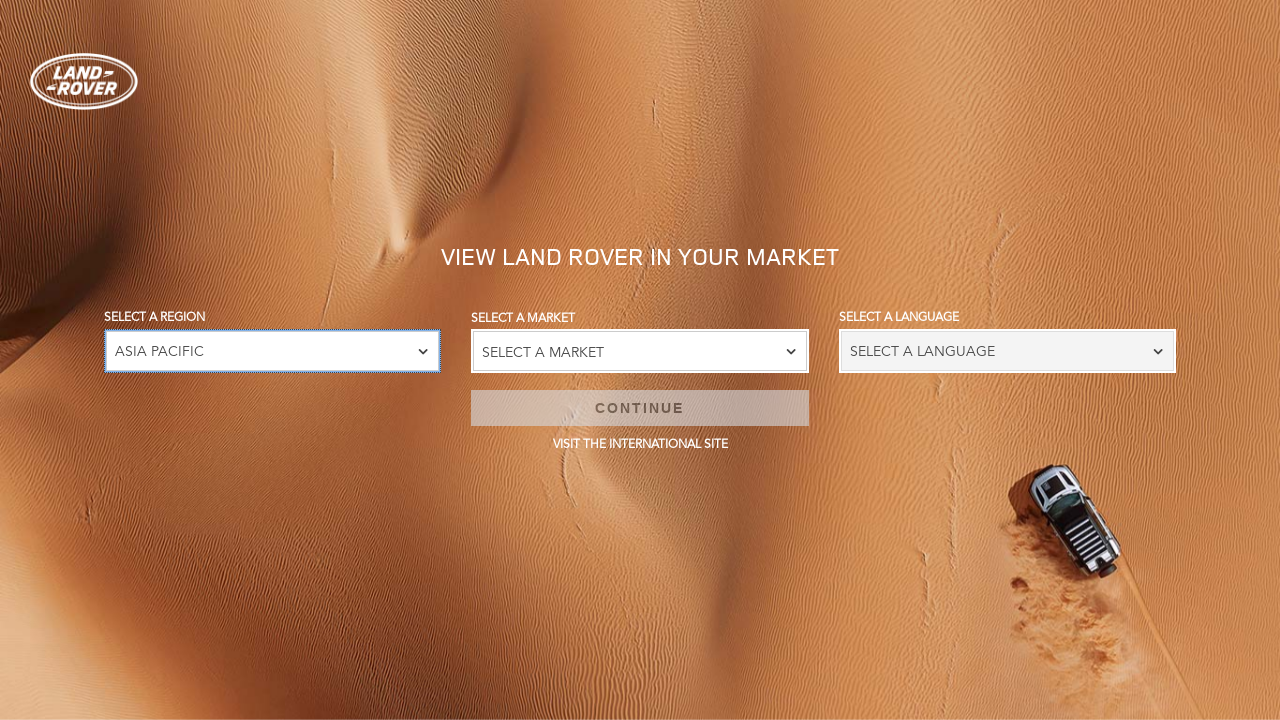

Market selector dropdown became visible
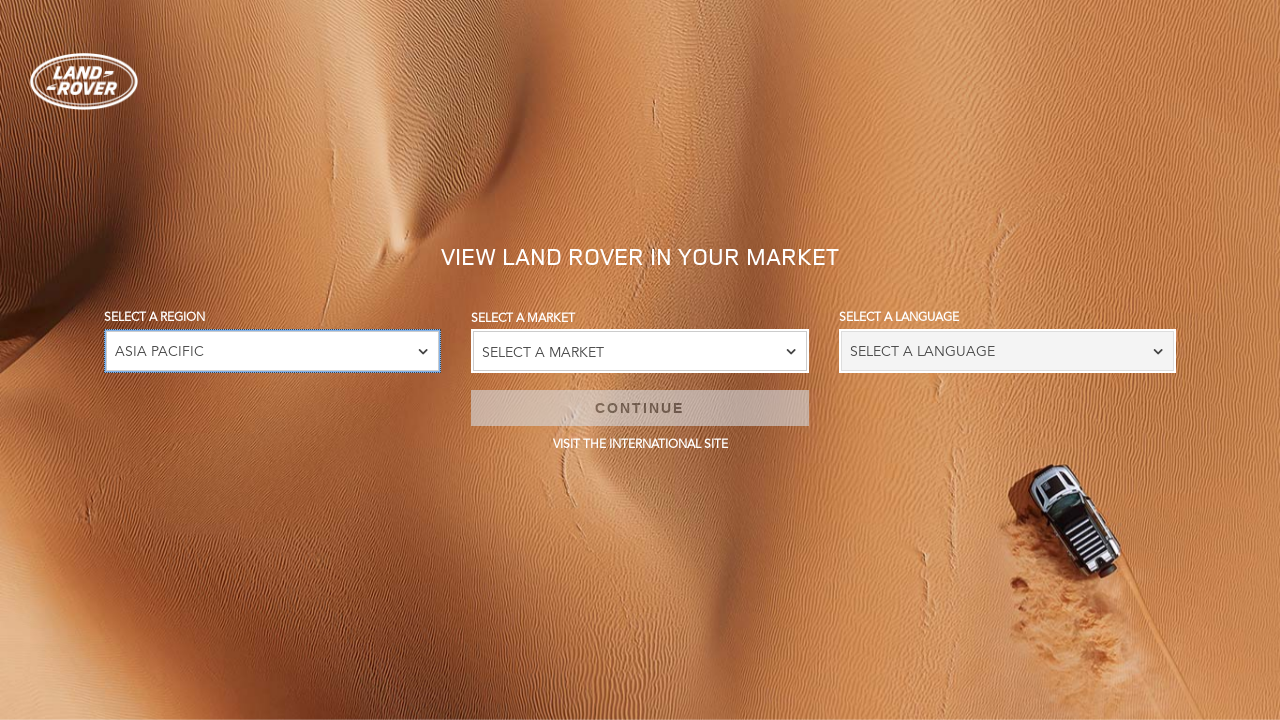

Clicked market selector dropdown at (640, 351) on #s2id_select-new-market
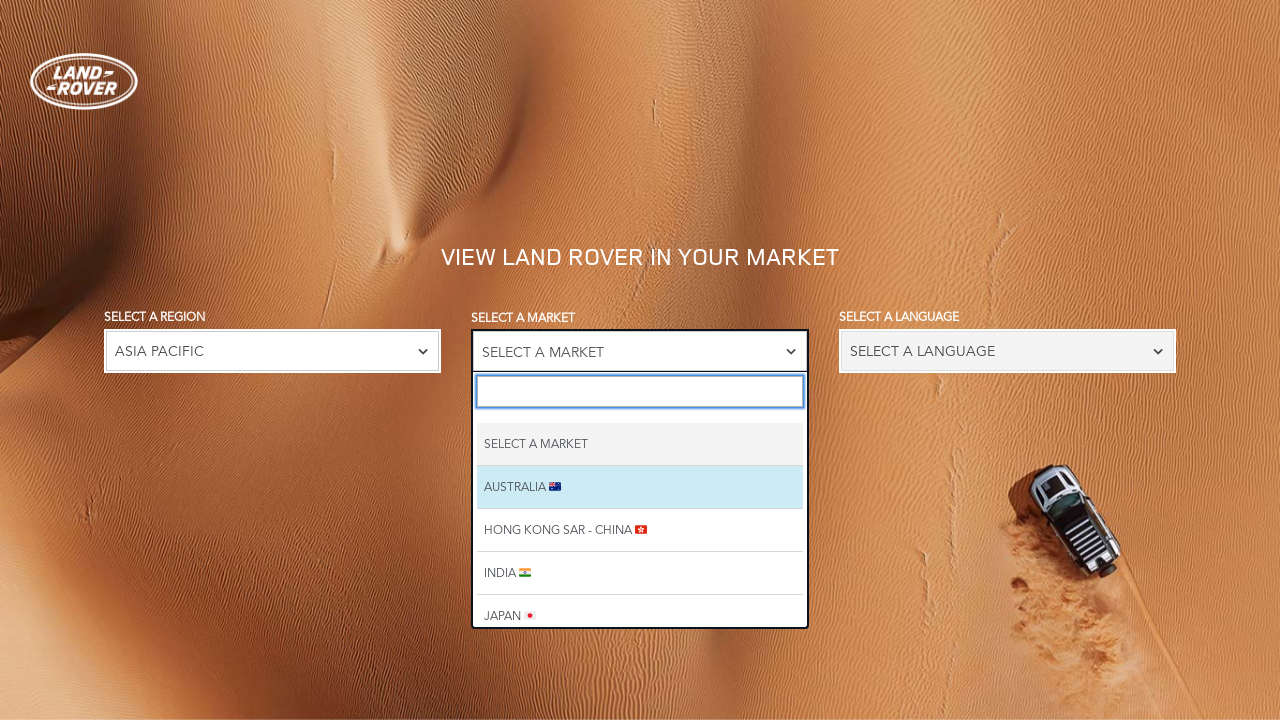

Market dropdown options appeared
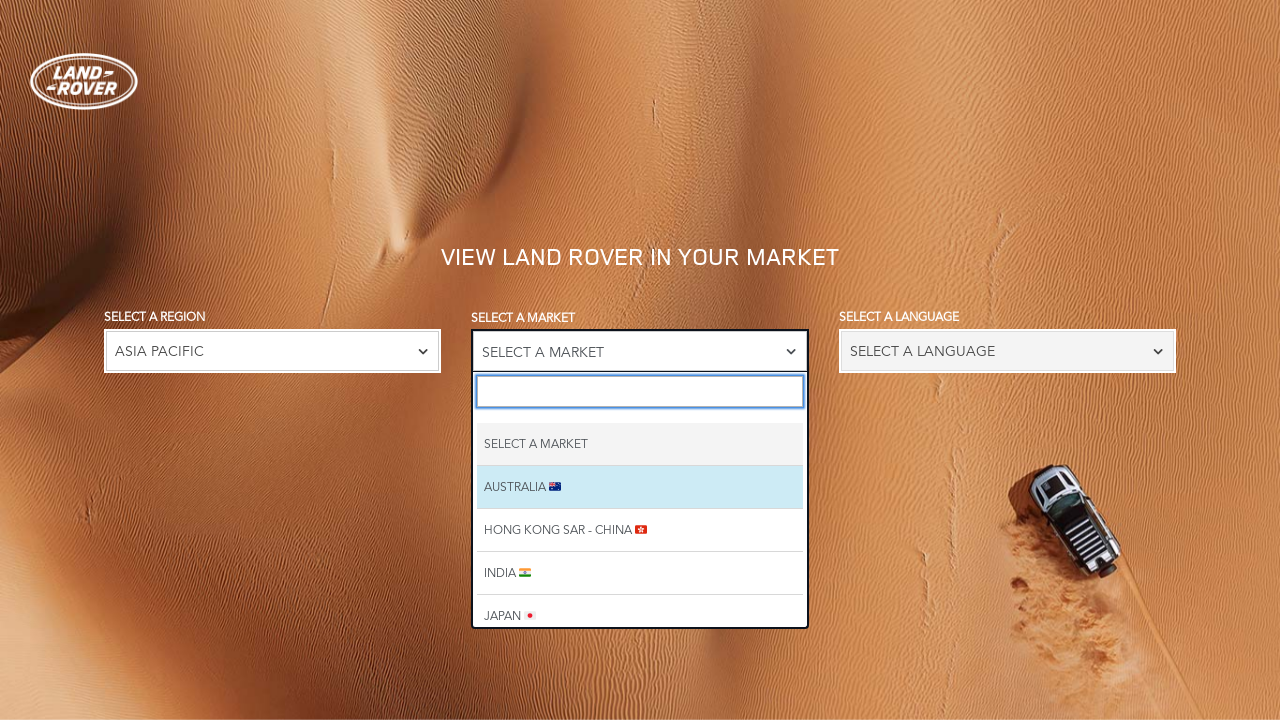

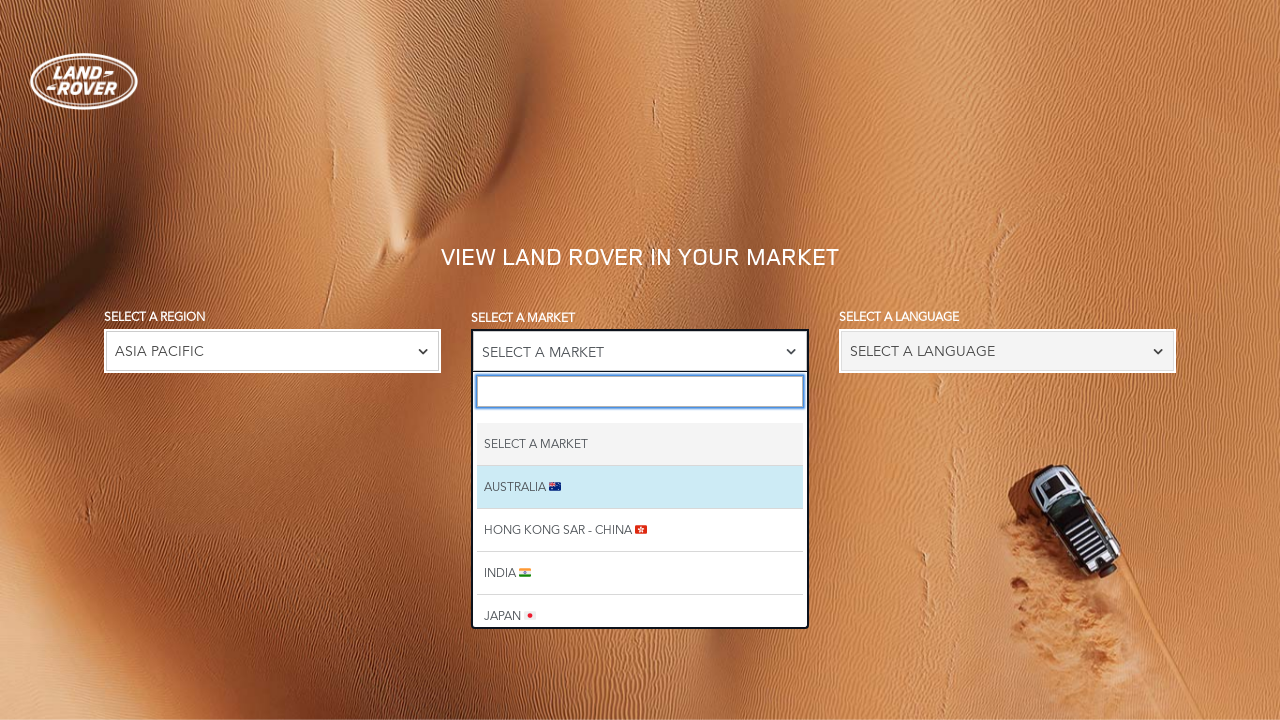